Tests autocomplete functionality by typing a partial query and navigating through suggestions using keyboard arrow keys

Starting URL: https://www.rahulshettyacademy.com/AutomationPractice/

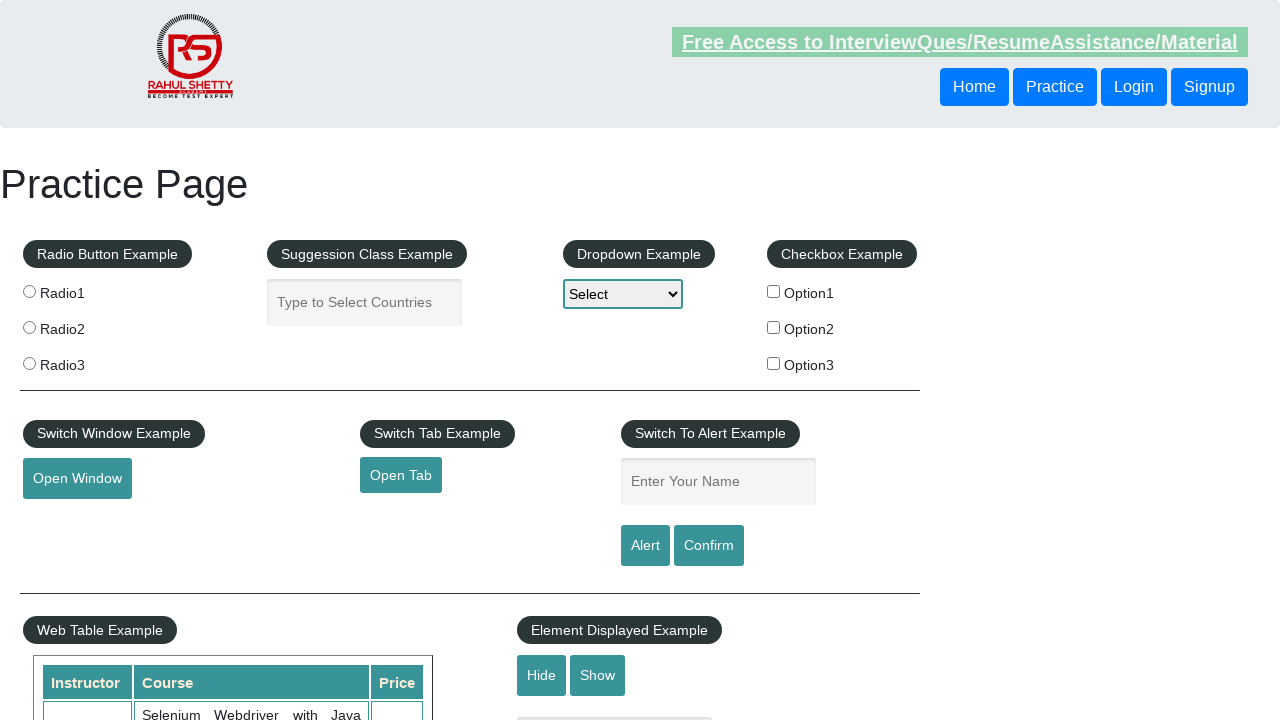

Filled autocomplete field with partial query 'nor' on #autocomplete
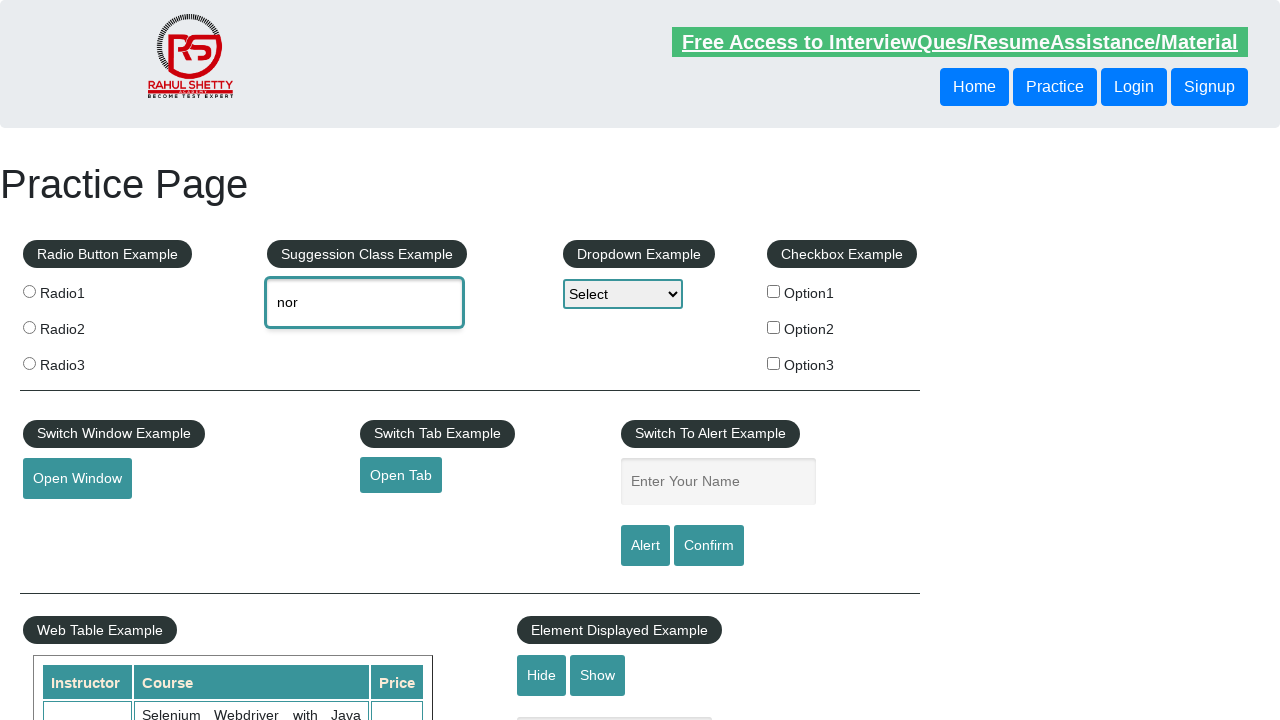

Waited for autocomplete suggestions to appear
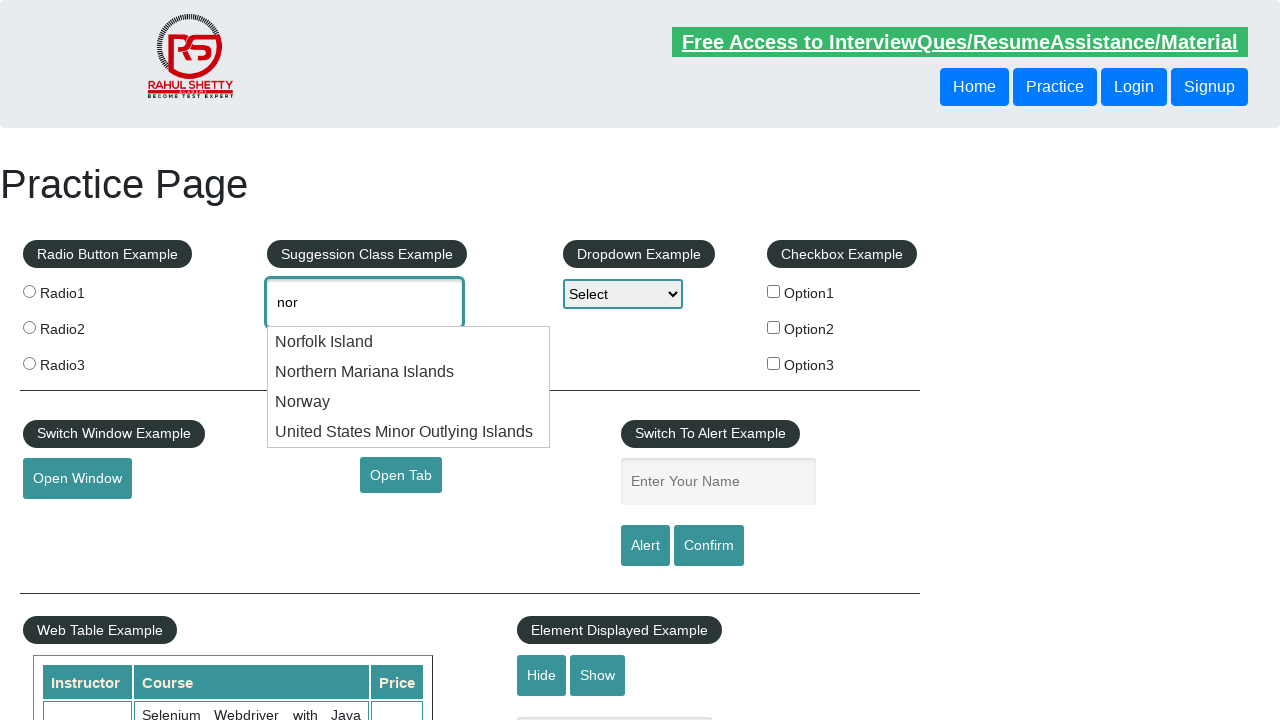

Pressed ArrowDown key to navigate autocomplete suggestions (1st press) on #autocomplete
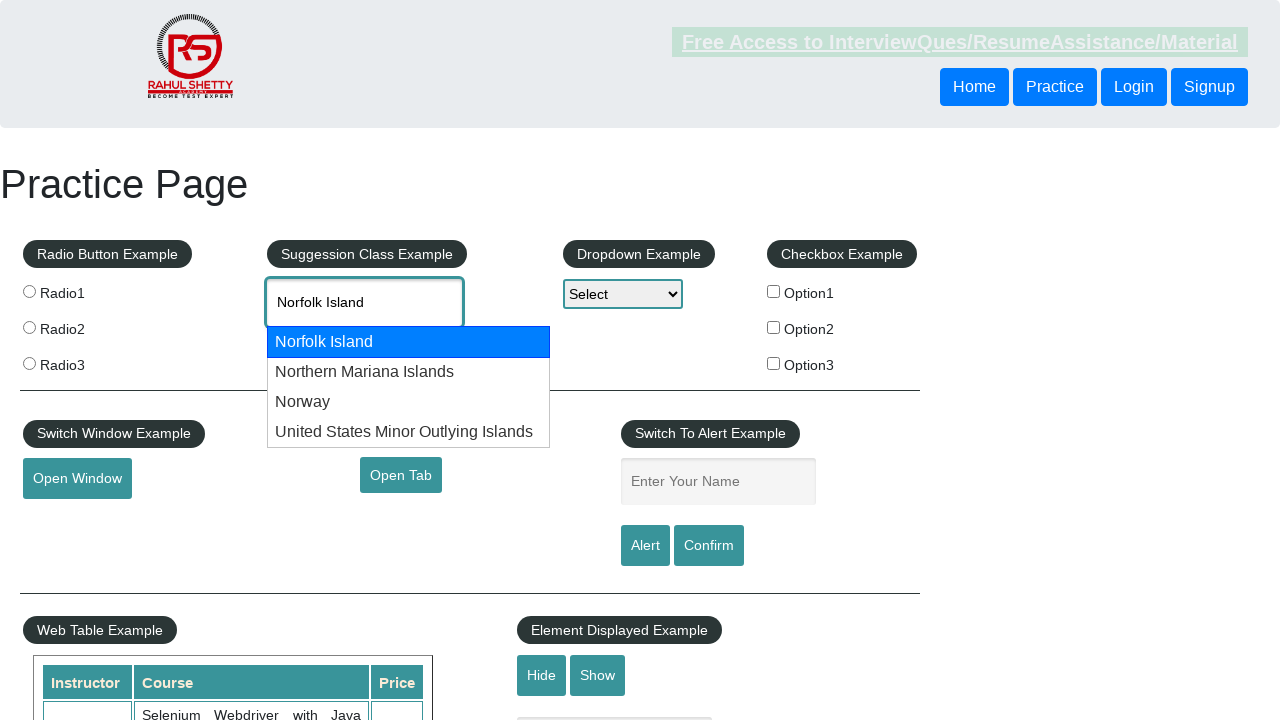

Pressed ArrowDown key to navigate autocomplete suggestions (2nd press) on #autocomplete
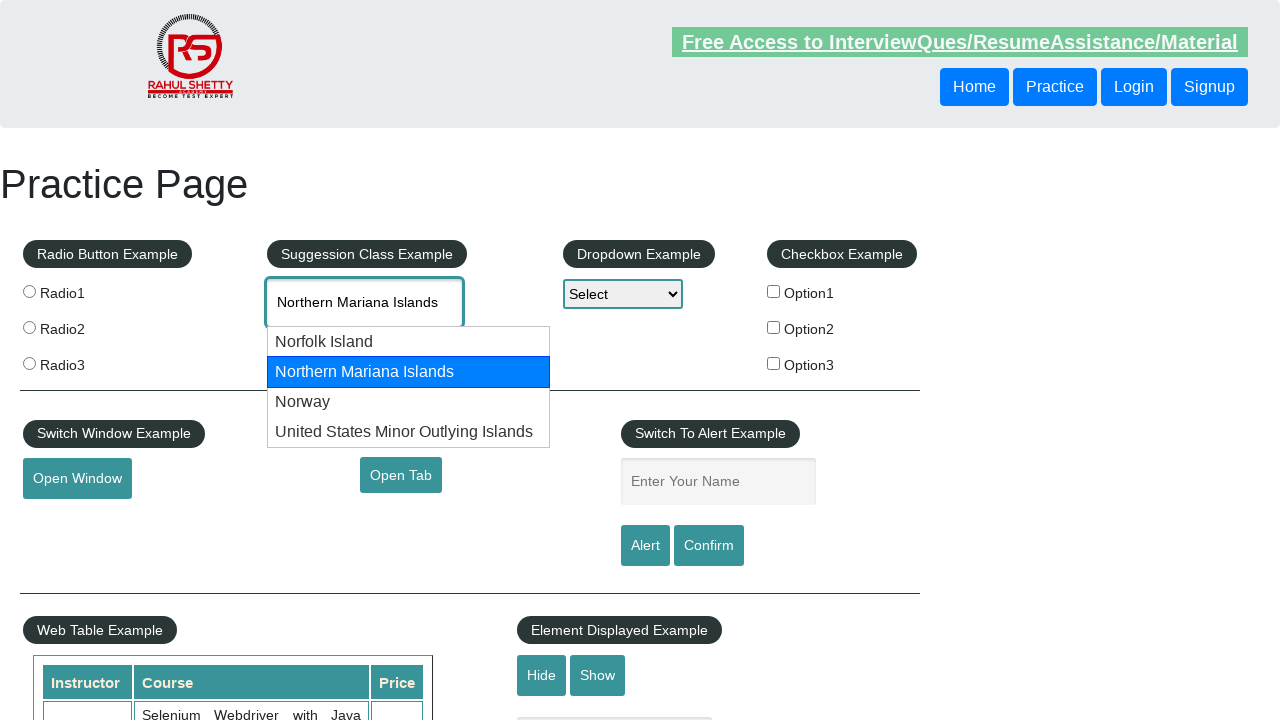

Pressed ArrowDown key to navigate autocomplete suggestions (3rd press) on #autocomplete
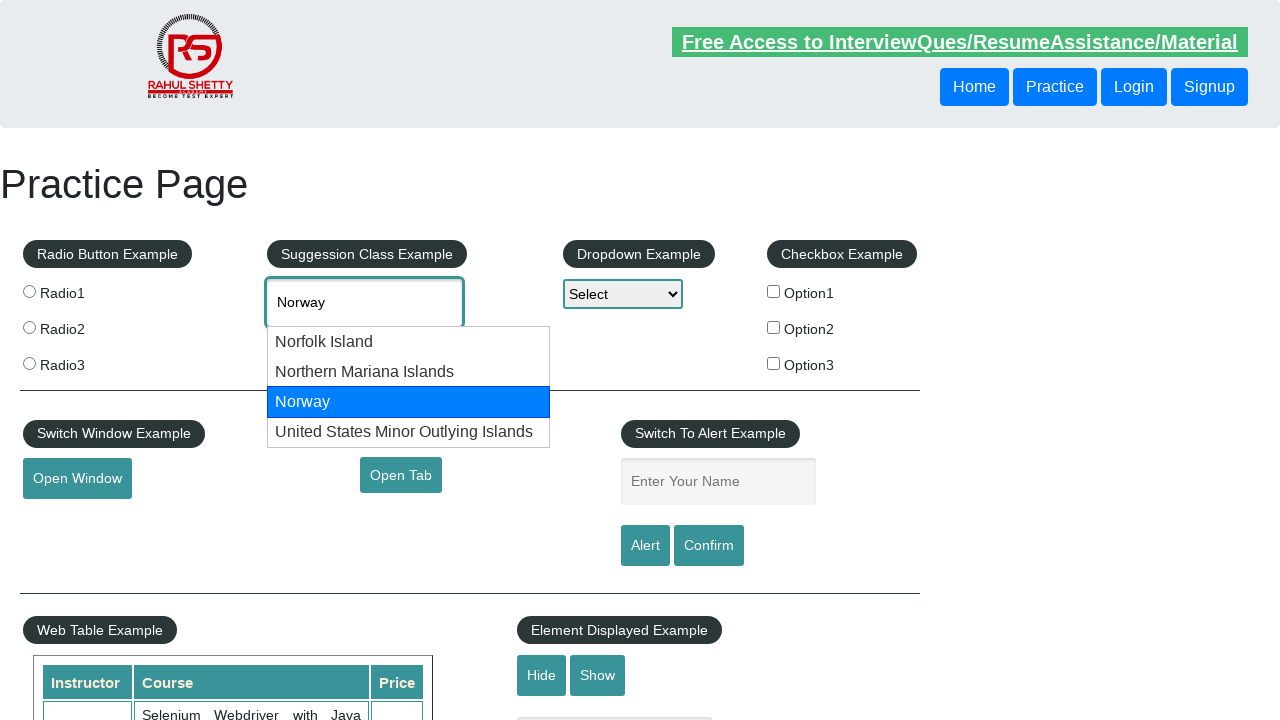

Verified that selected autocomplete value is populated in input field with length greater than 3 characters
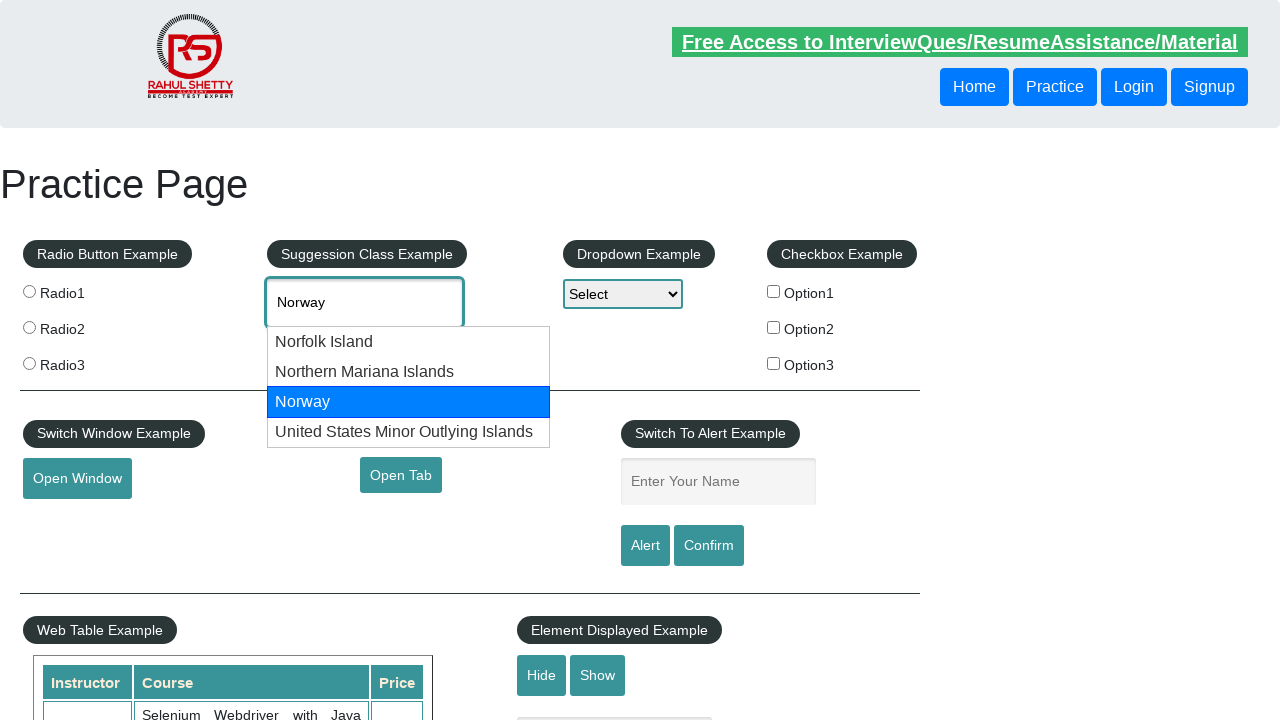

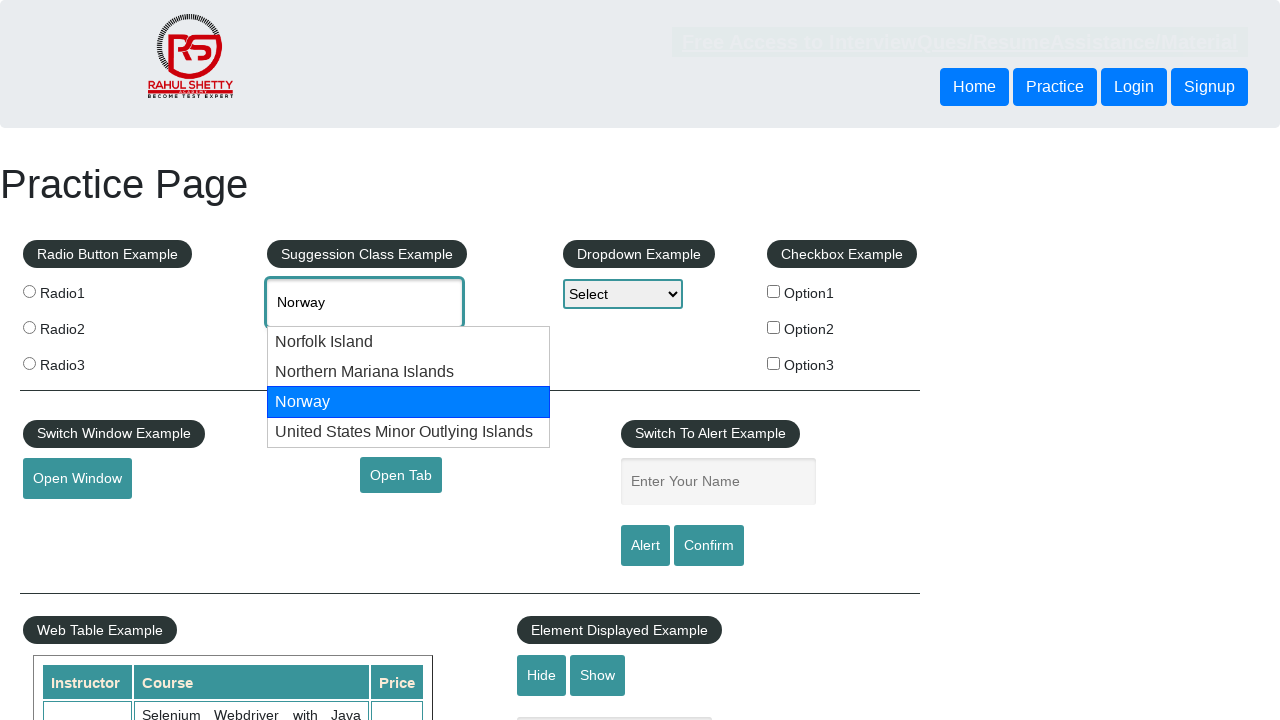